Tests that the counter displays the current number of todo items as items are added

Starting URL: https://demo.playwright.dev/todomvc

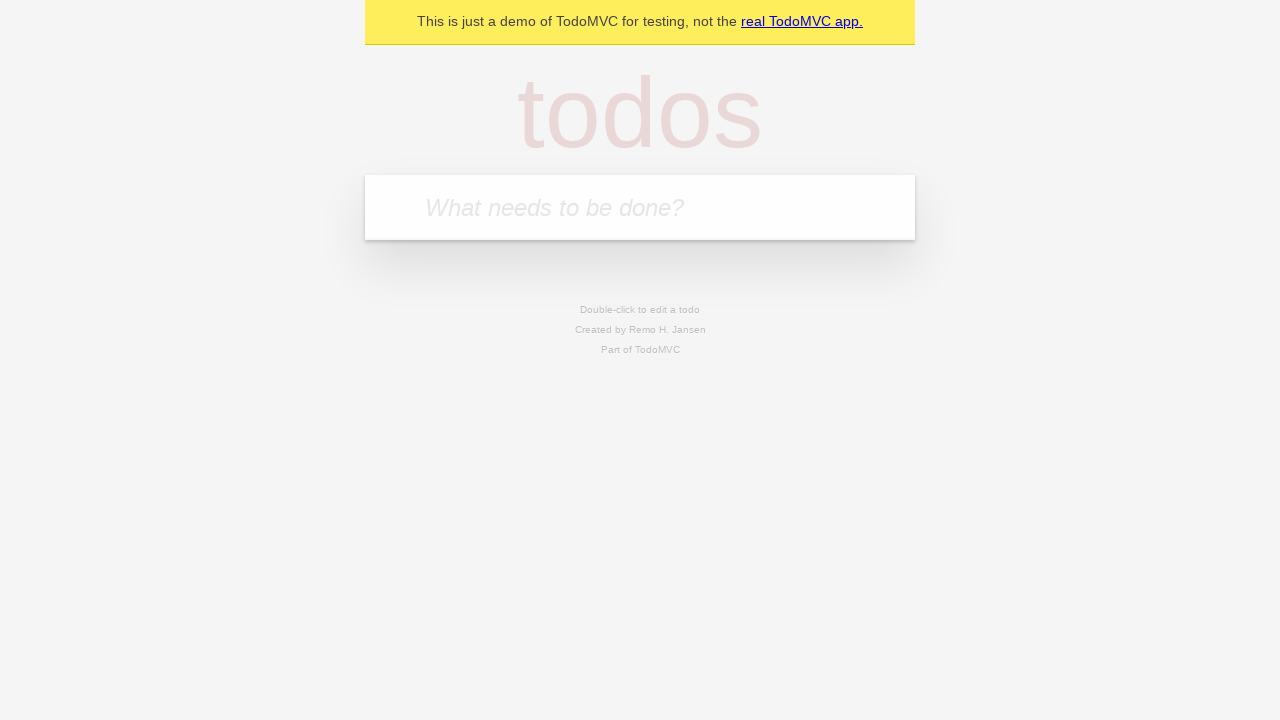

Filled todo input with 'buy some cheese' on internal:attr=[placeholder="What needs to be done?"i]
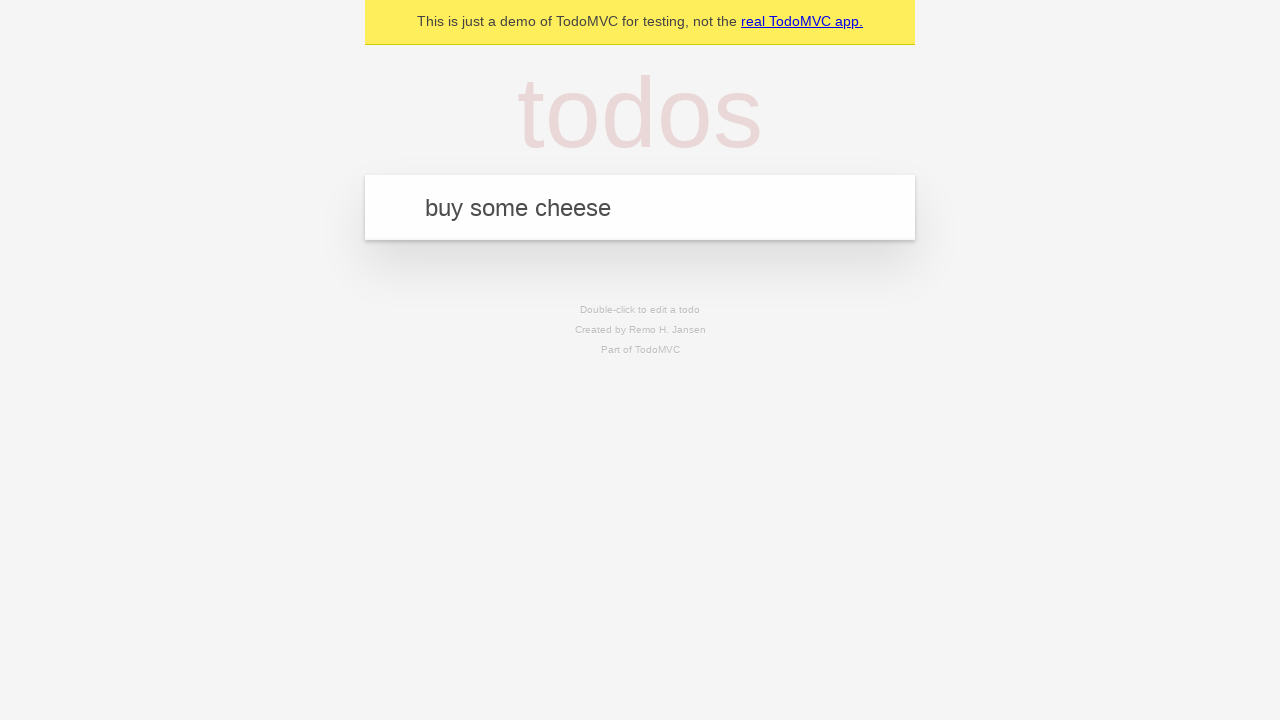

Pressed Enter to add first todo item on internal:attr=[placeholder="What needs to be done?"i]
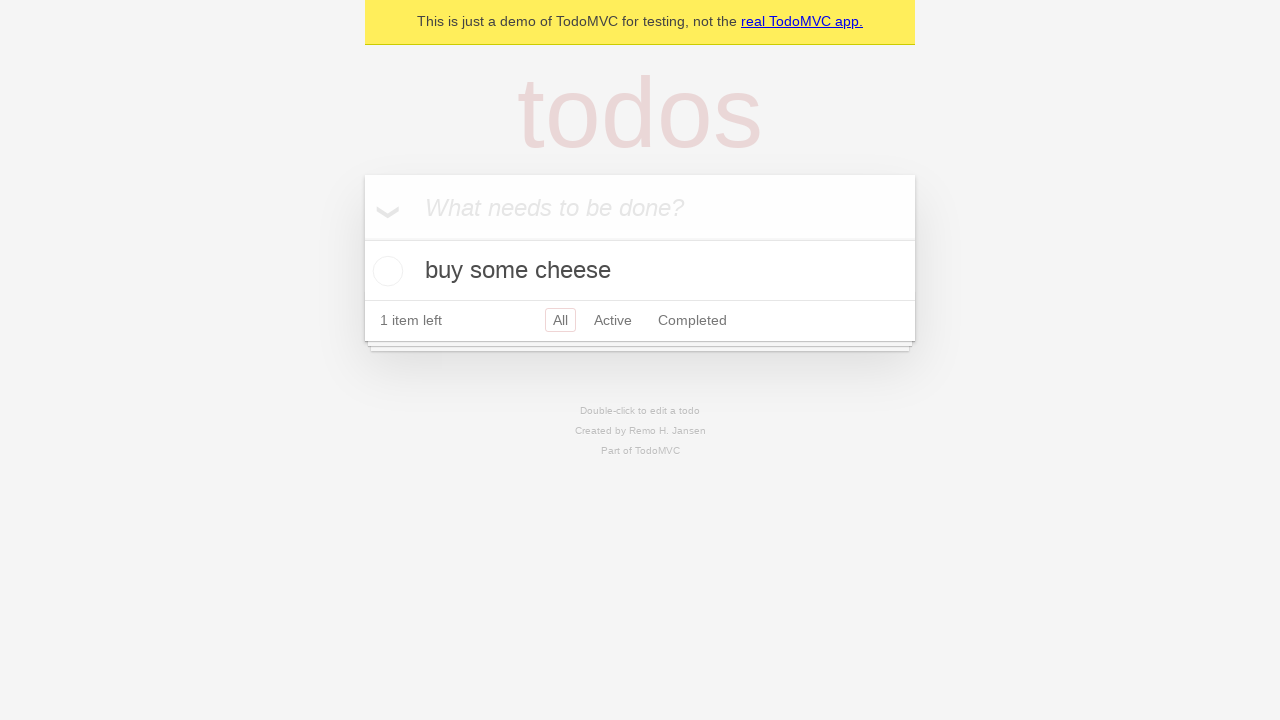

Todo counter element loaded showing 1 item
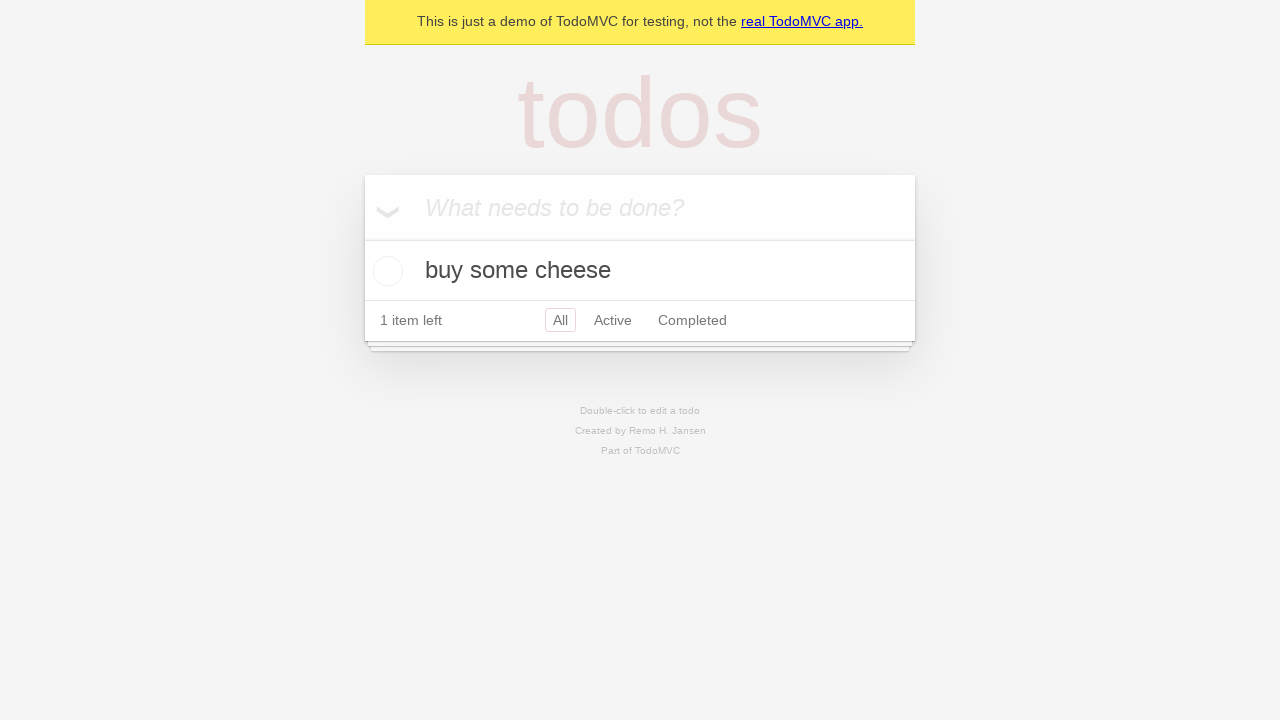

Filled todo input with 'feed the cat' on internal:attr=[placeholder="What needs to be done?"i]
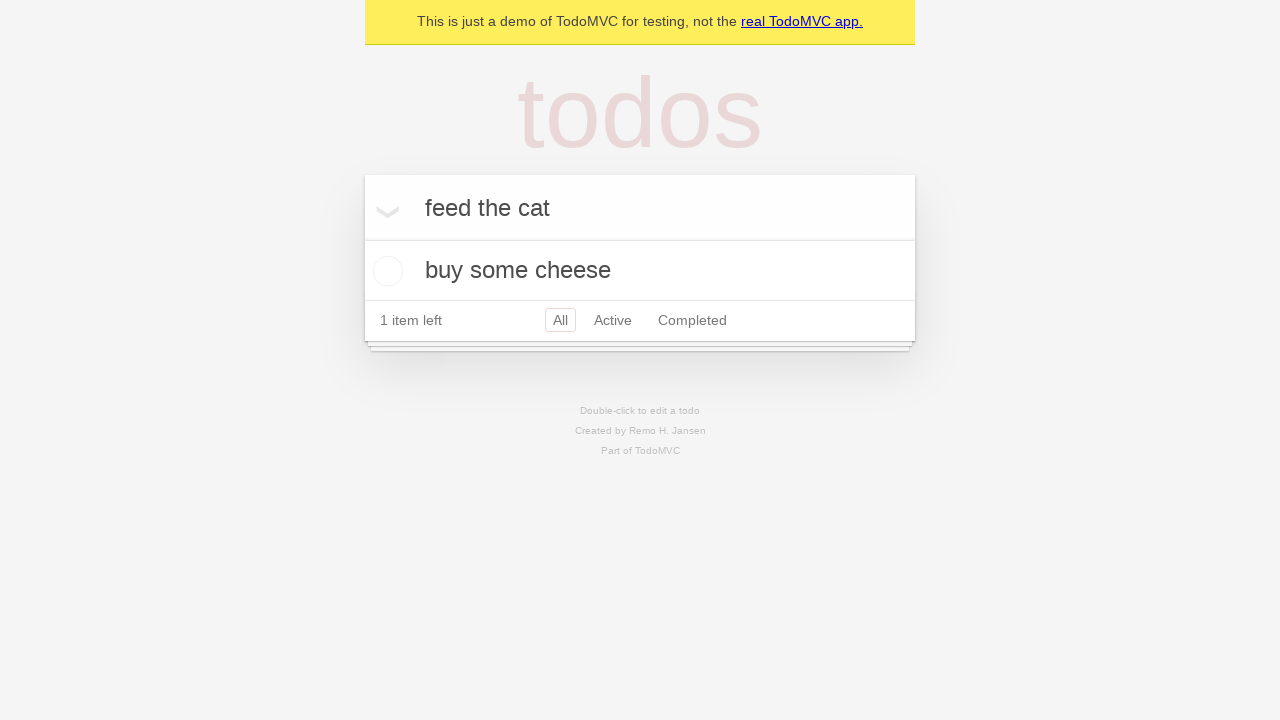

Pressed Enter to add second todo item on internal:attr=[placeholder="What needs to be done?"i]
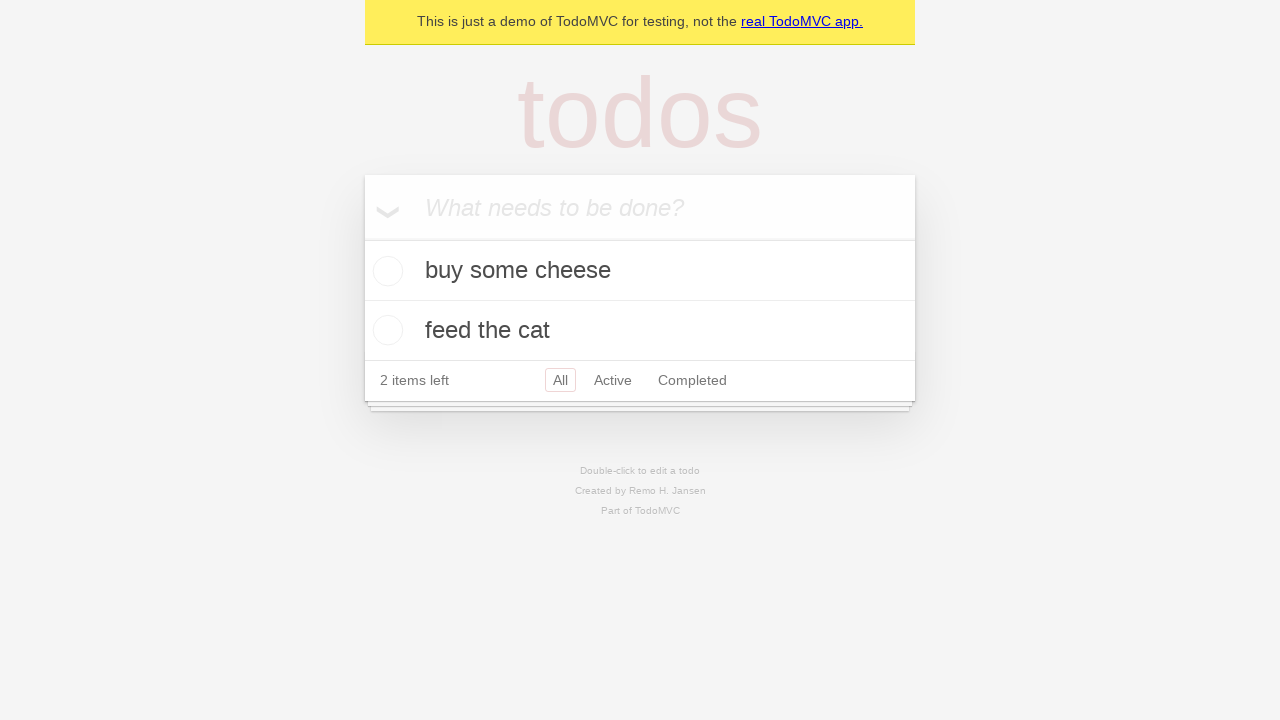

Waited 500ms for counter to update showing 2 items
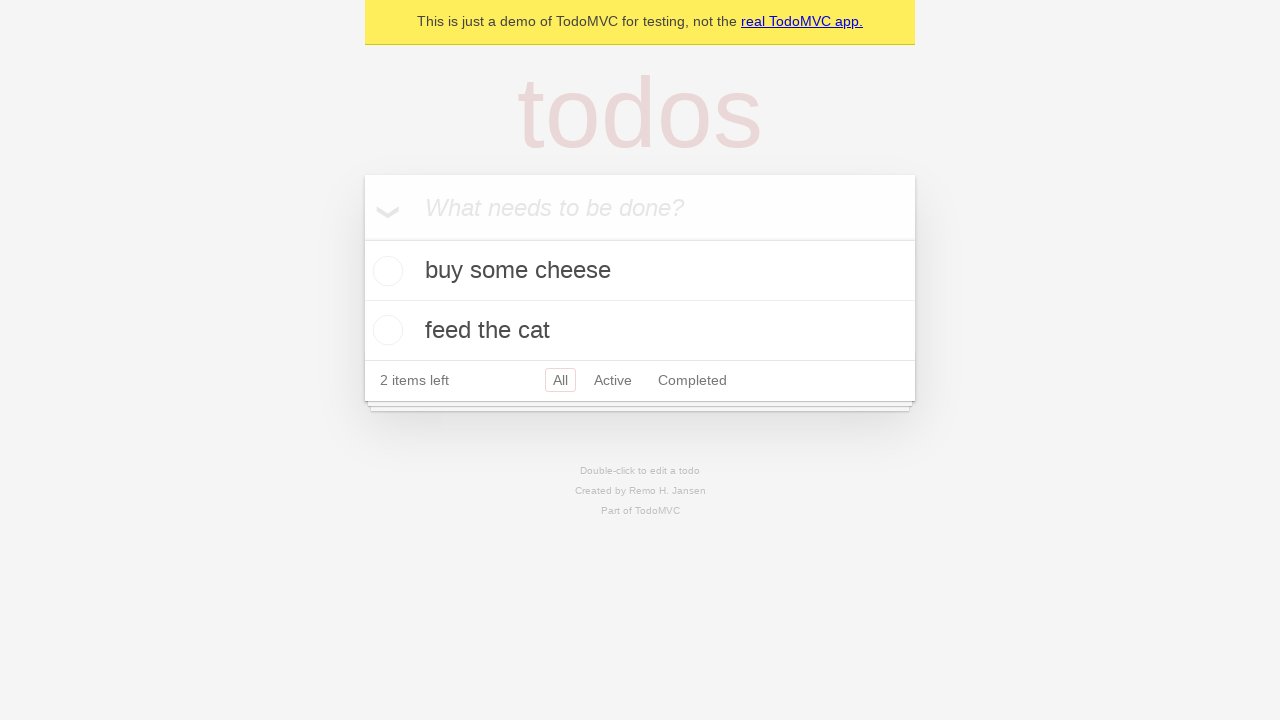

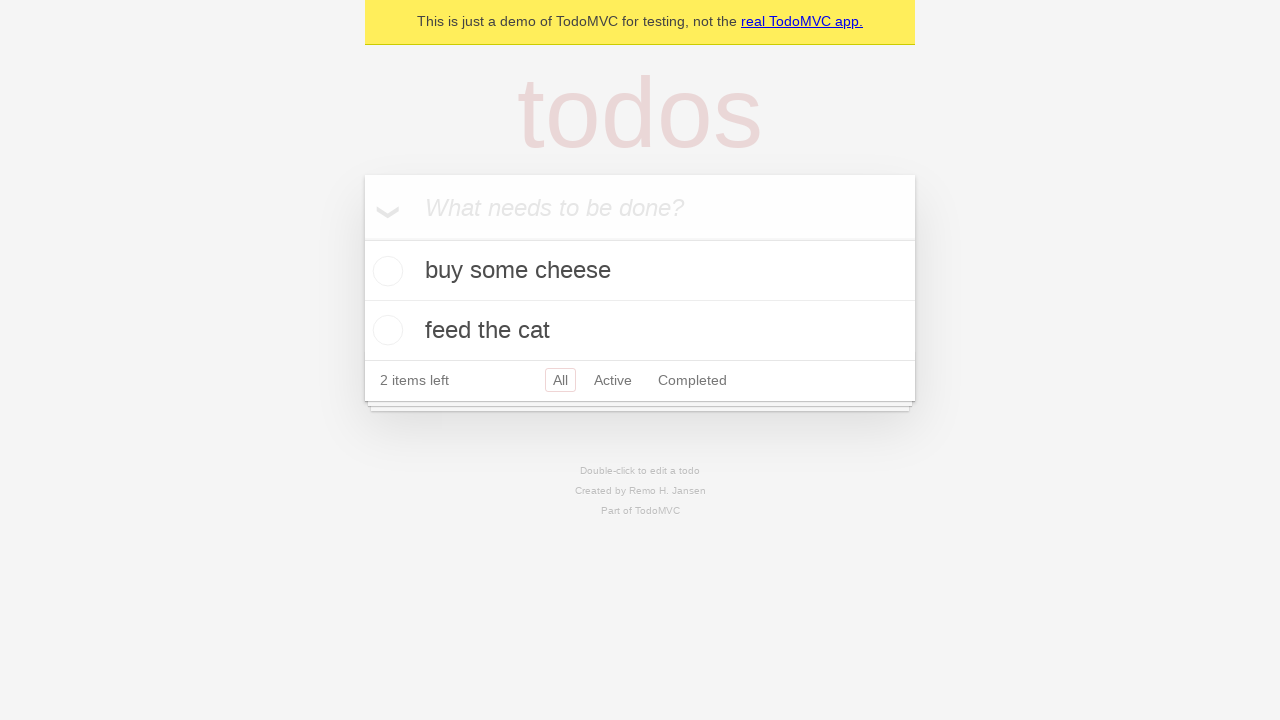